Tests radio button functionality on DemoQA by clicking the Impressive and Yes radio buttons using JavaScript execution.

Starting URL: https://demoqa.com/radio-button

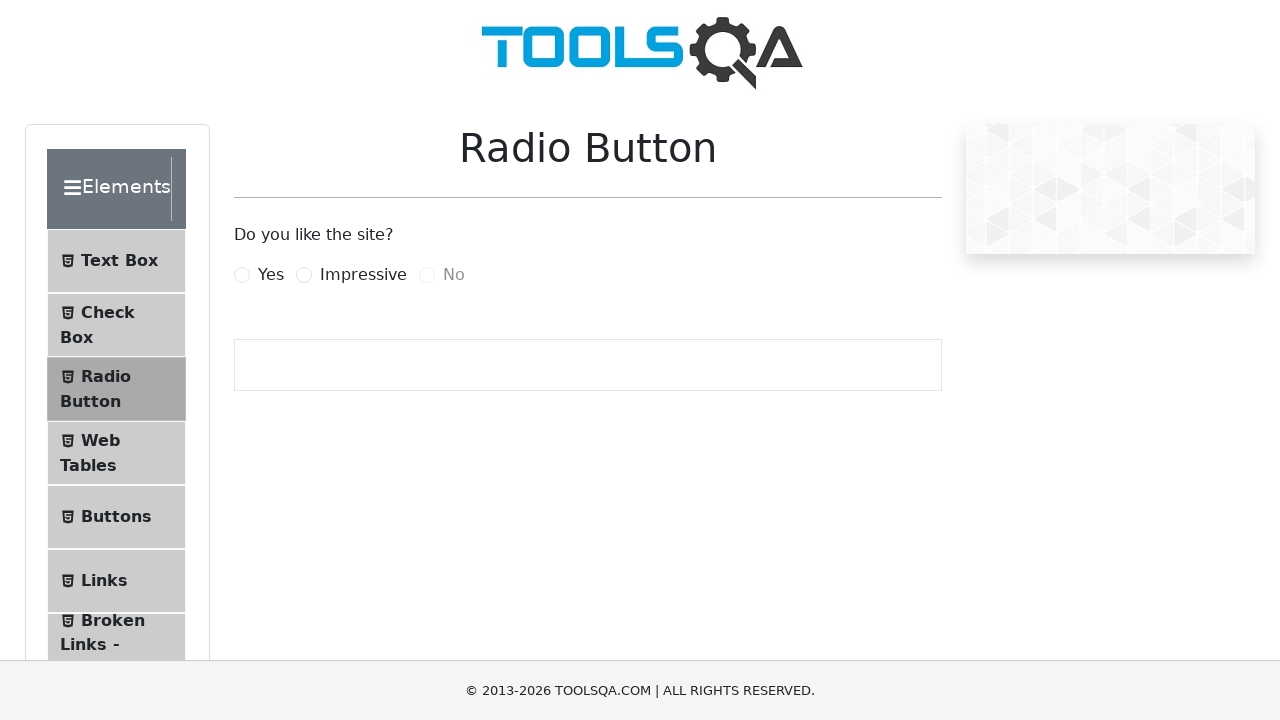

Clicked Impressive radio button via JavaScript execution
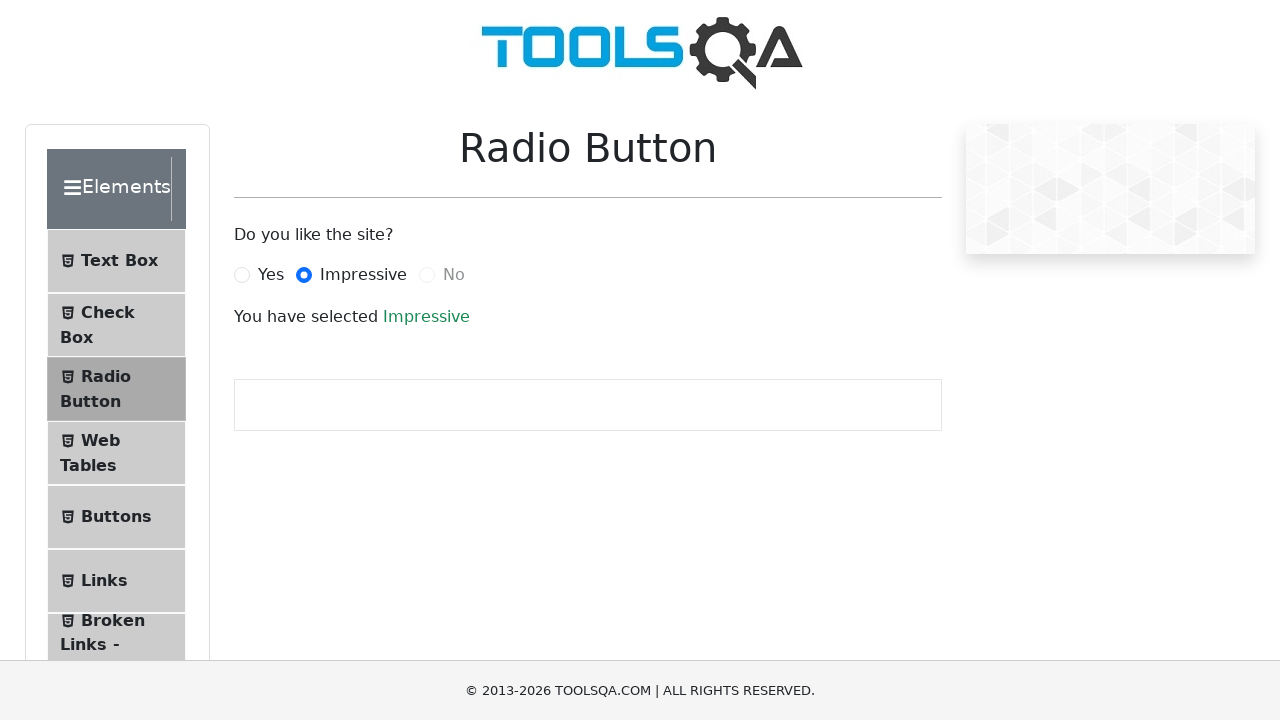

Clicked Yes radio button via JavaScript execution
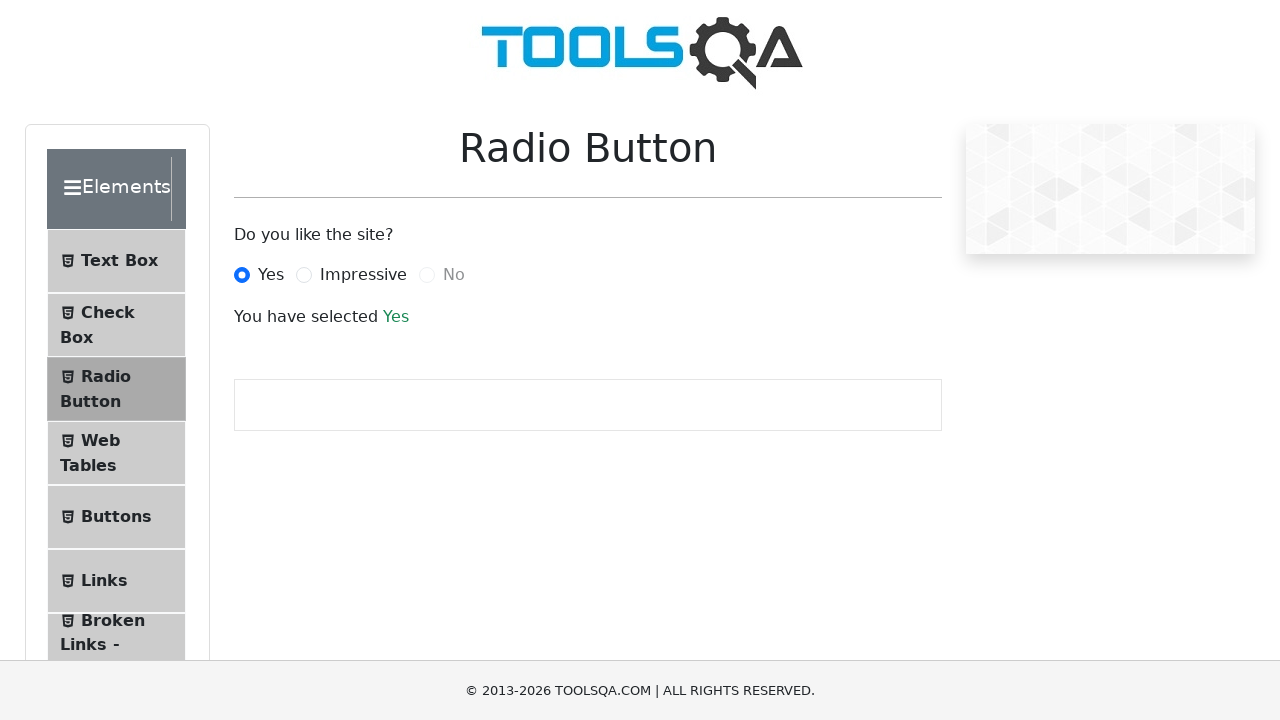

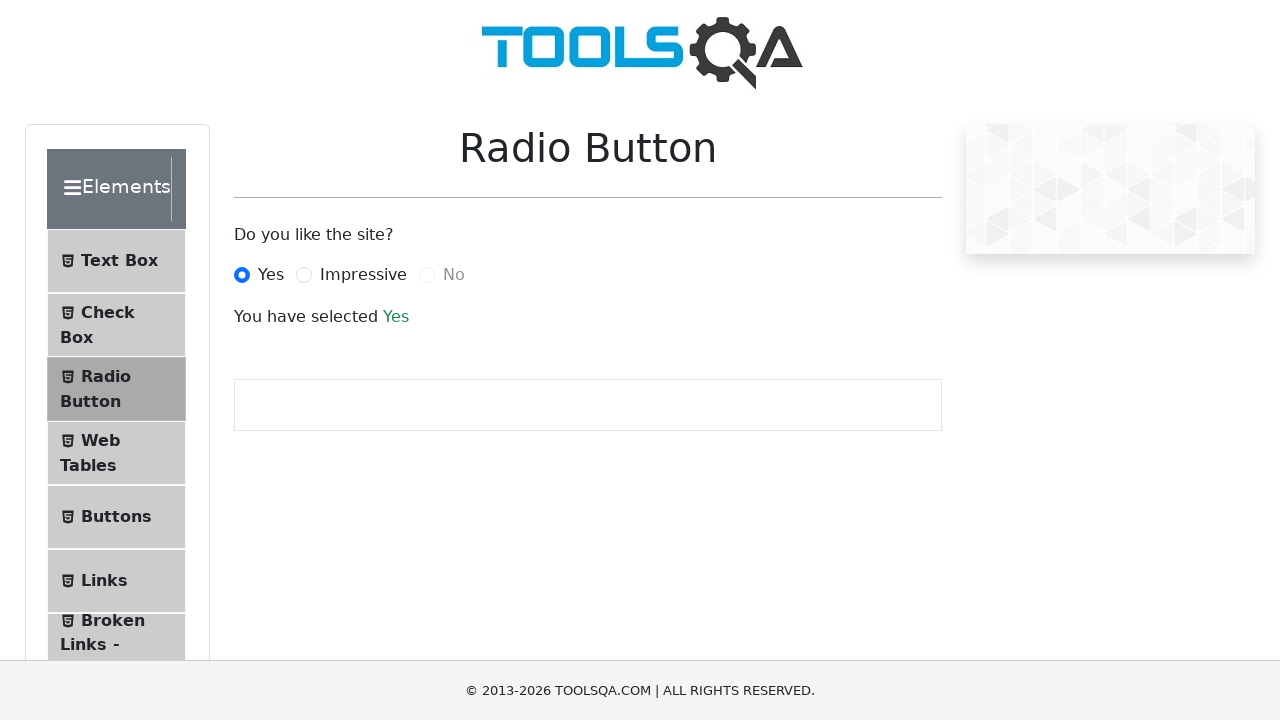